Tests the add/remove elements functionality by adding an element, verifying the delete button appears, then removing it and verifying the page title remains visible

Starting URL: https://the-internet.herokuapp.com/add_remove_elements/

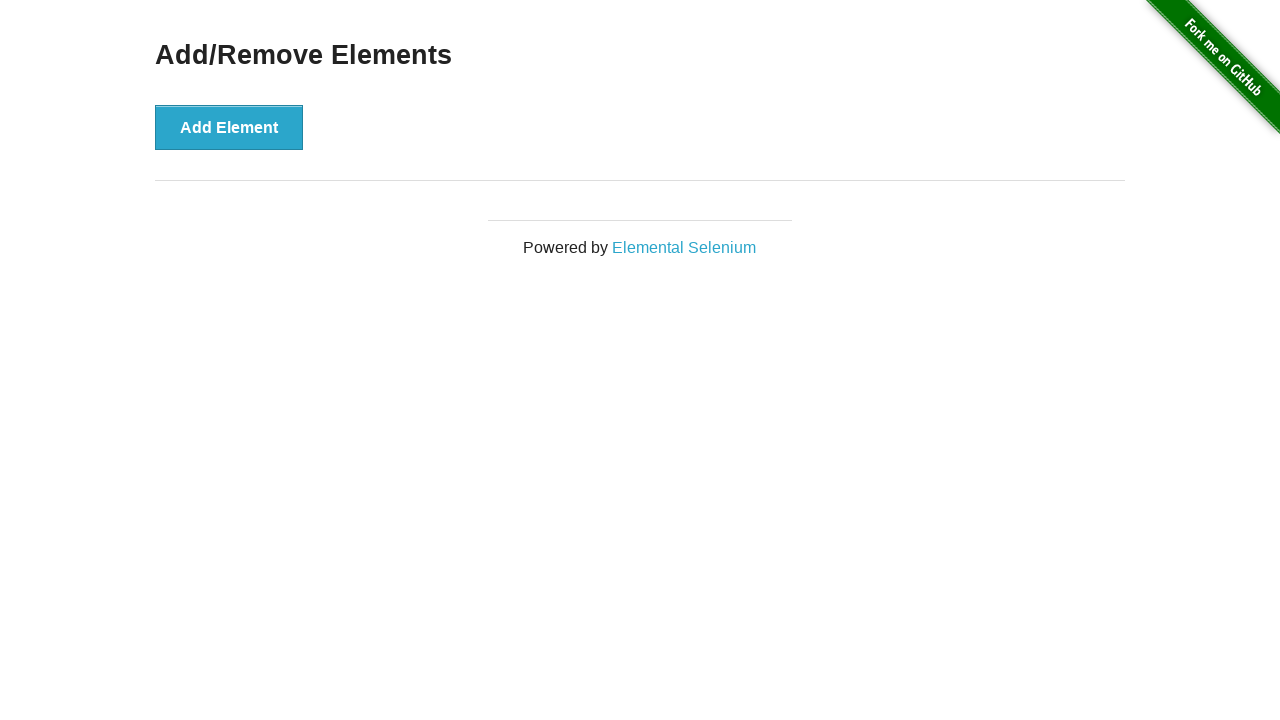

Clicked 'Add Element' button at (229, 127) on text='Add Element'
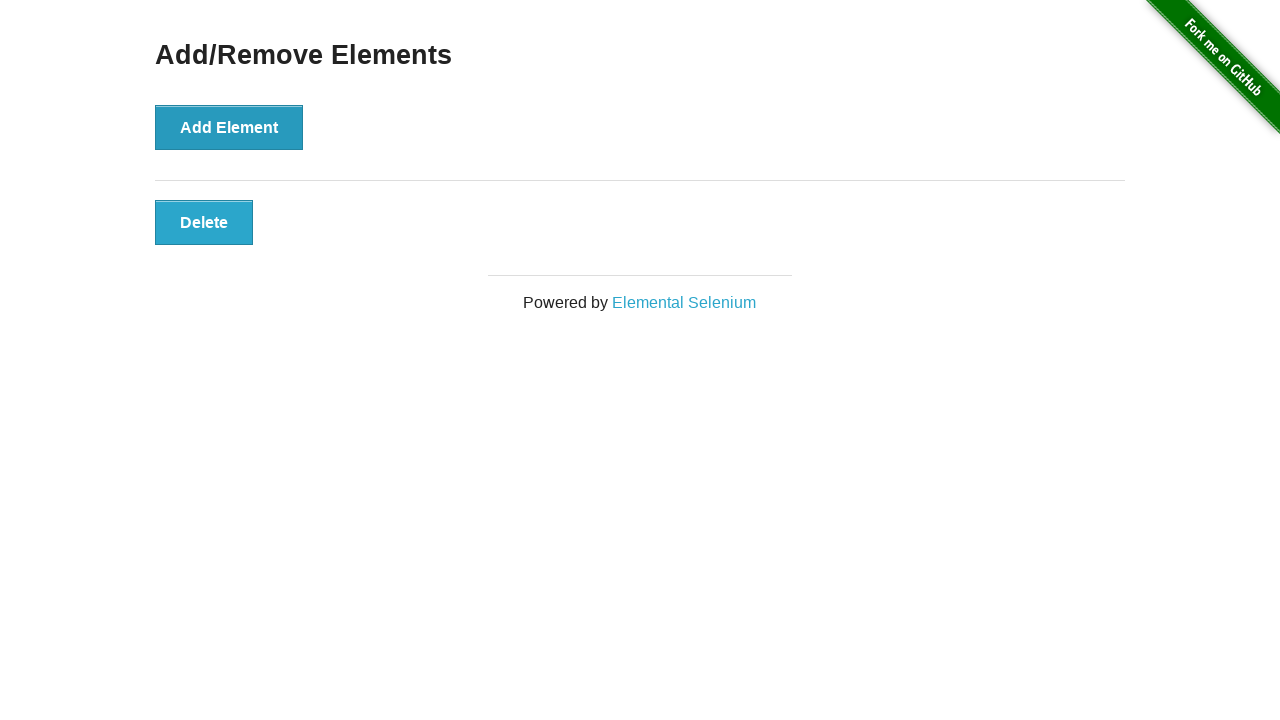

Verified 'Delete' button is visible after adding element
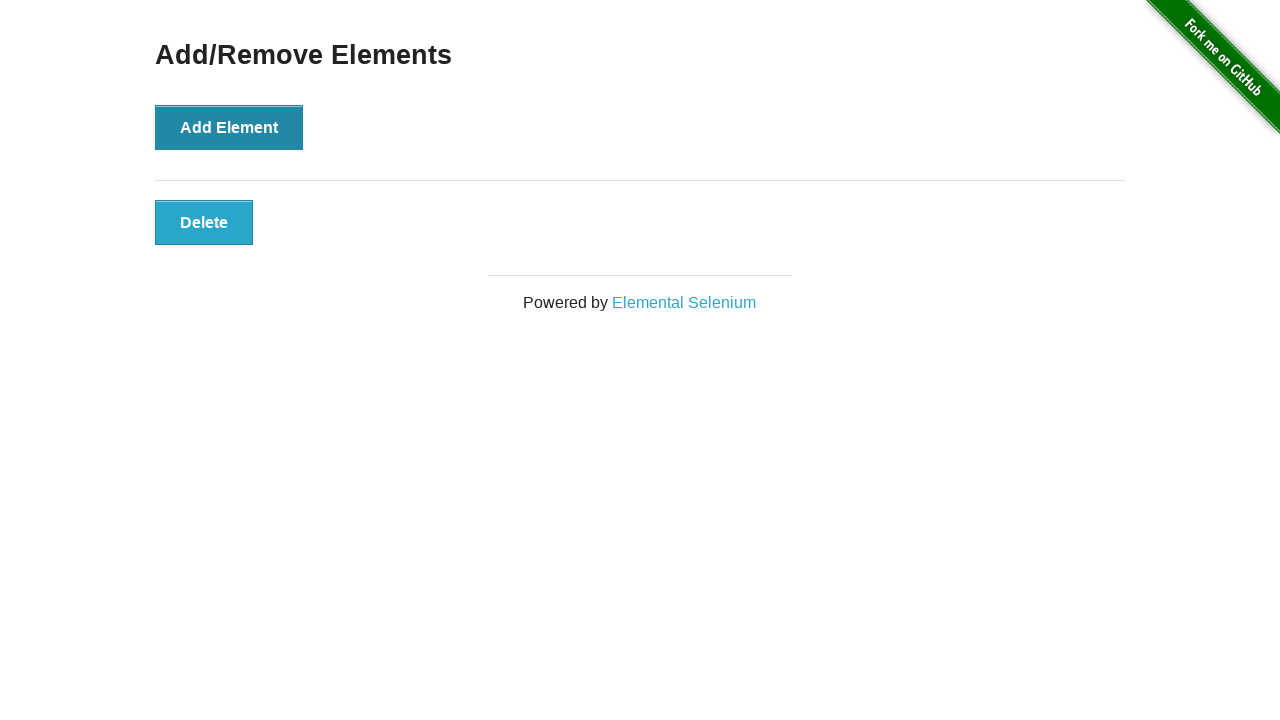

Clicked 'Delete' button to remove the element at (204, 222) on text='Delete'
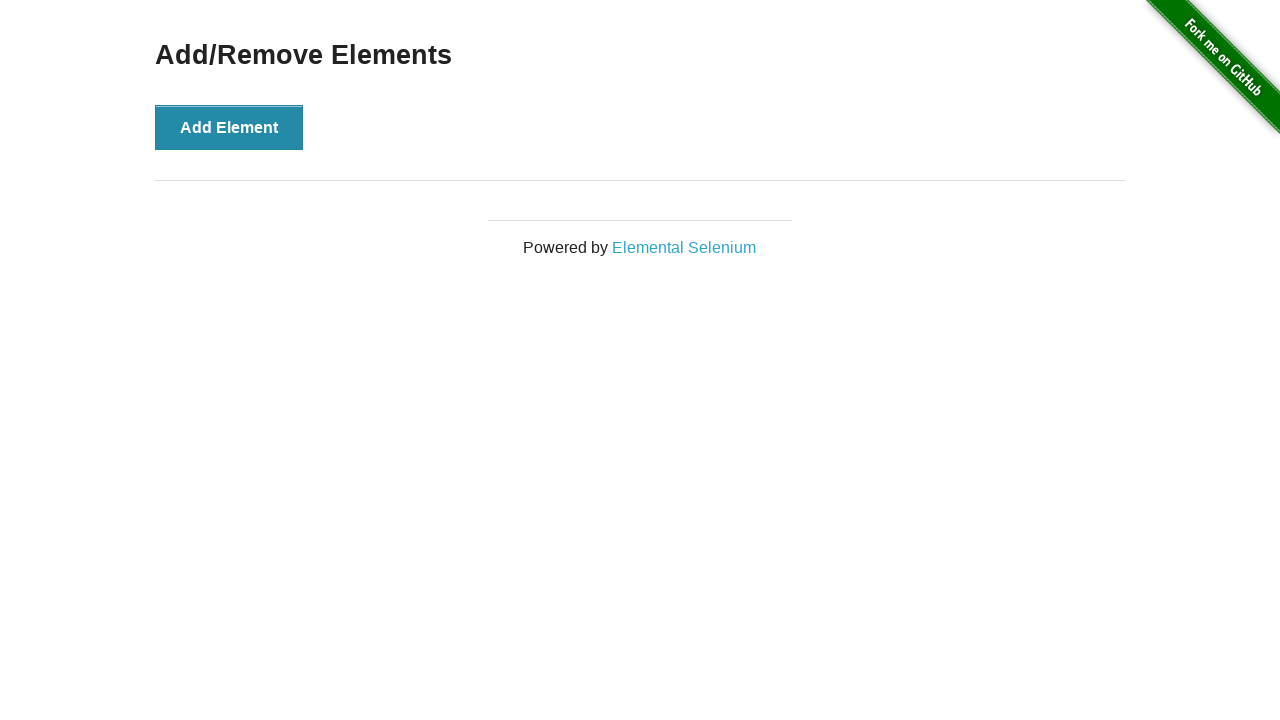

Verified 'Add/Remove Elements' page title remains visible after element removal
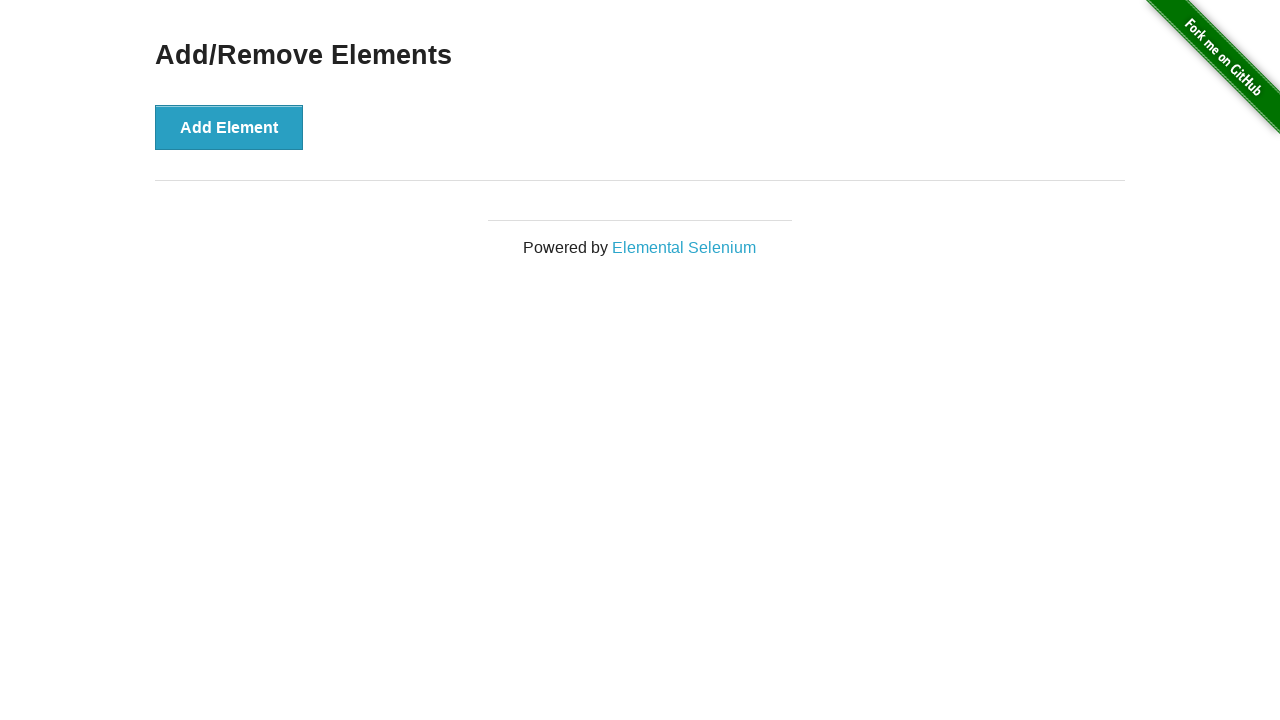

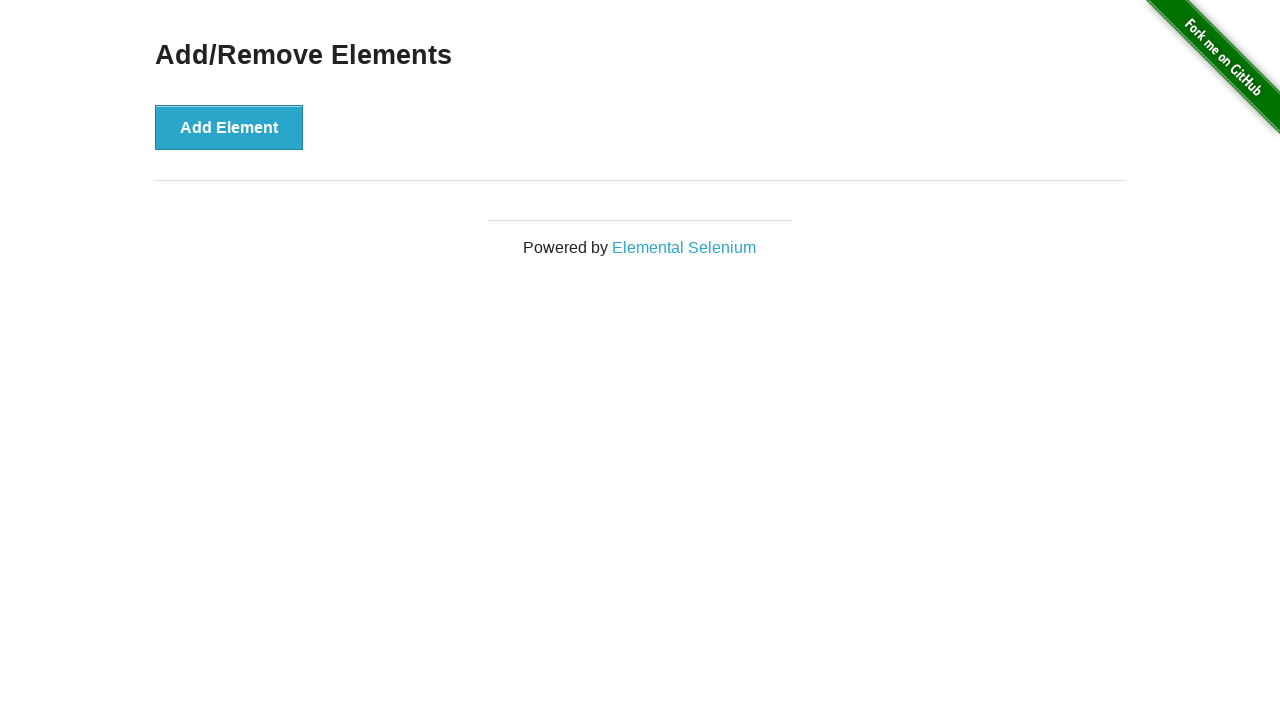